Tests checkbox functionality by locating checkboxes on the page and clicking the first checkbox to select it, then verifying it is selected.

Starting URL: https://the-internet.herokuapp.com/checkboxes

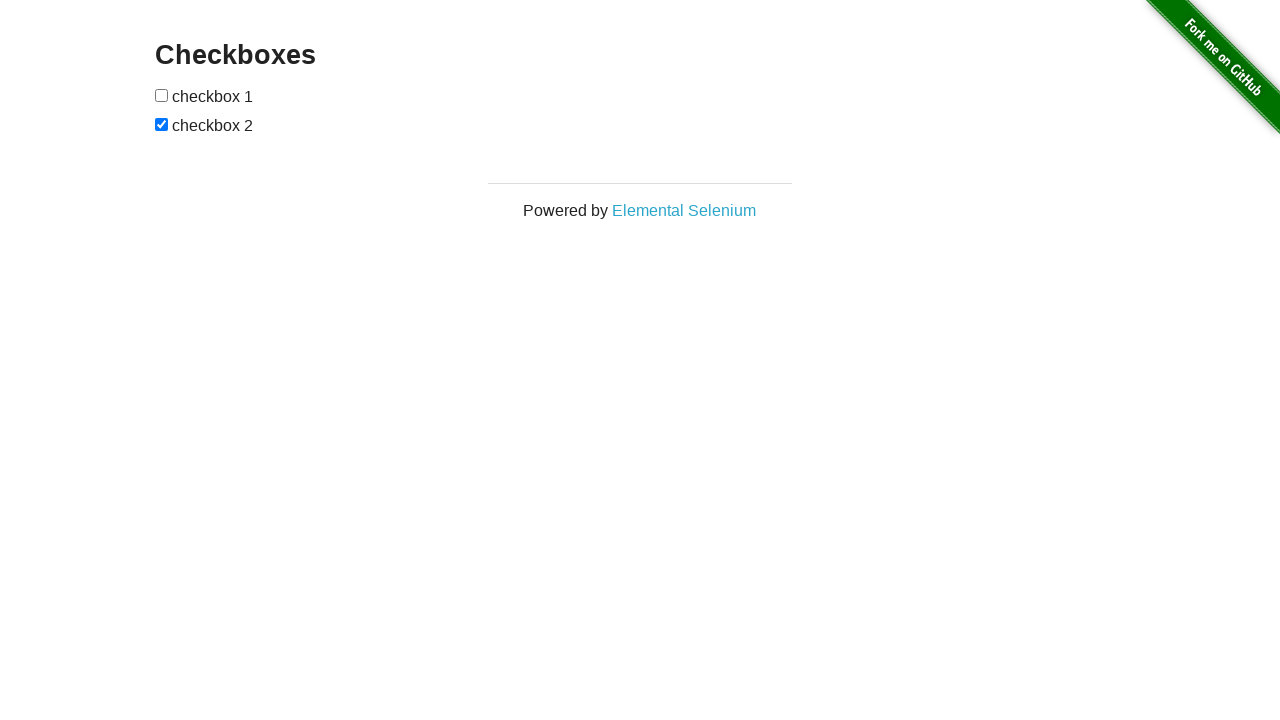

Located all checkboxes on the page
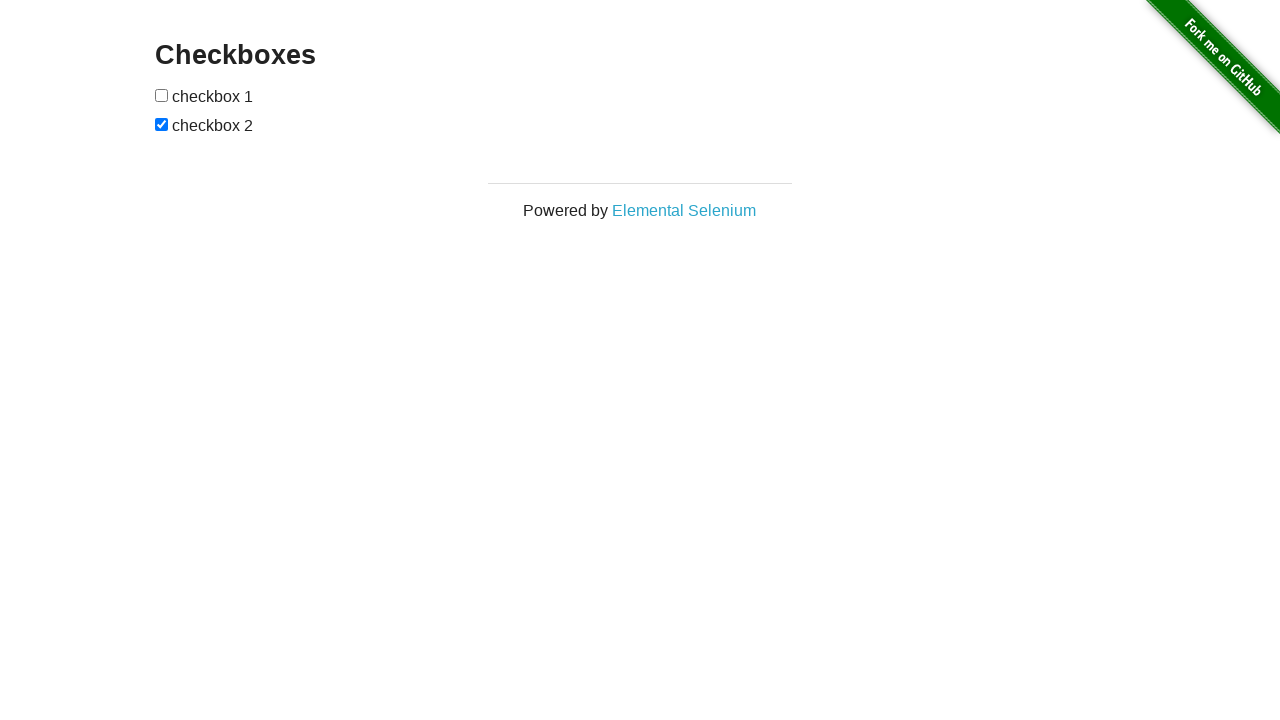

Clicked the first checkbox to select it at (162, 95) on xpath=//input[@type='checkbox'] >> nth=0
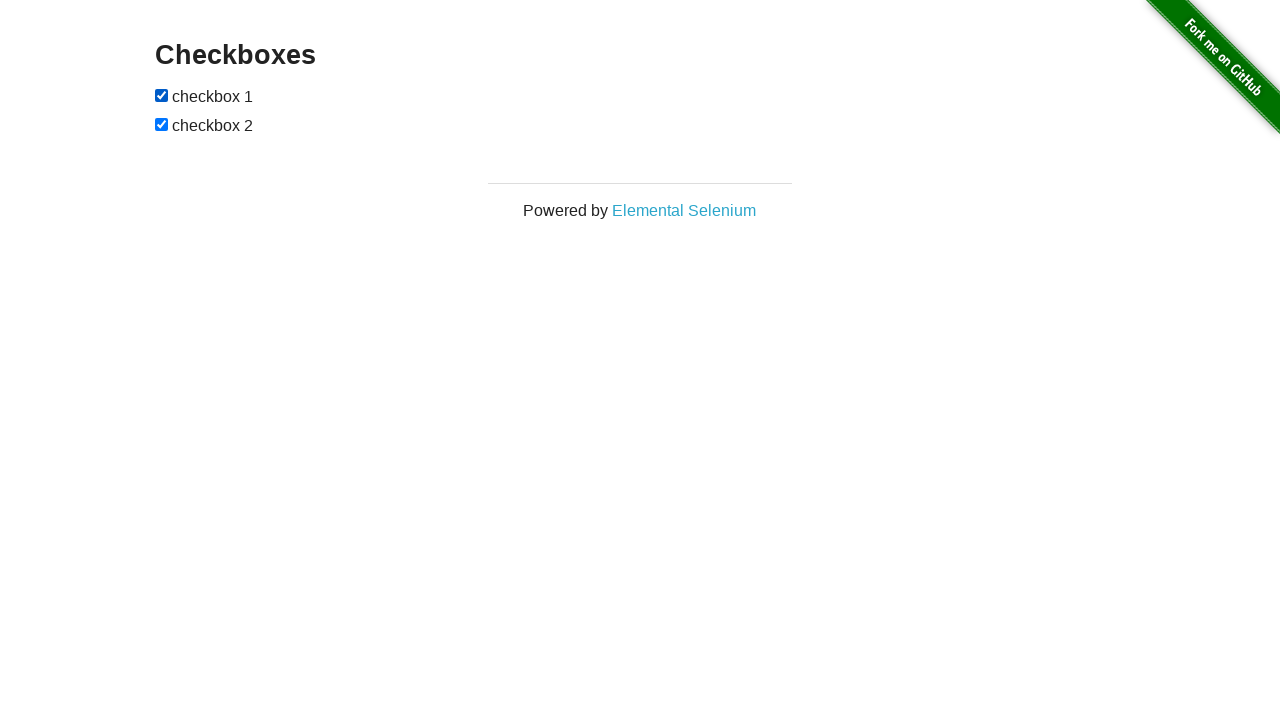

Verified the first checkbox is selected
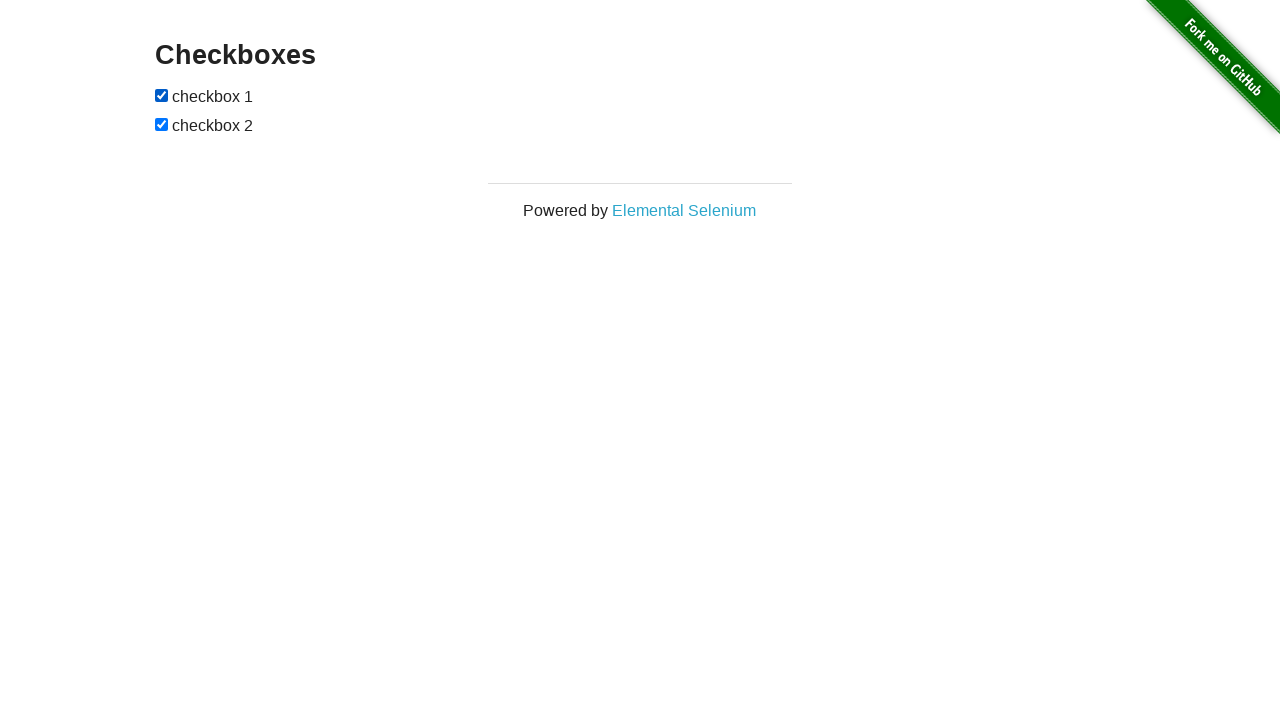

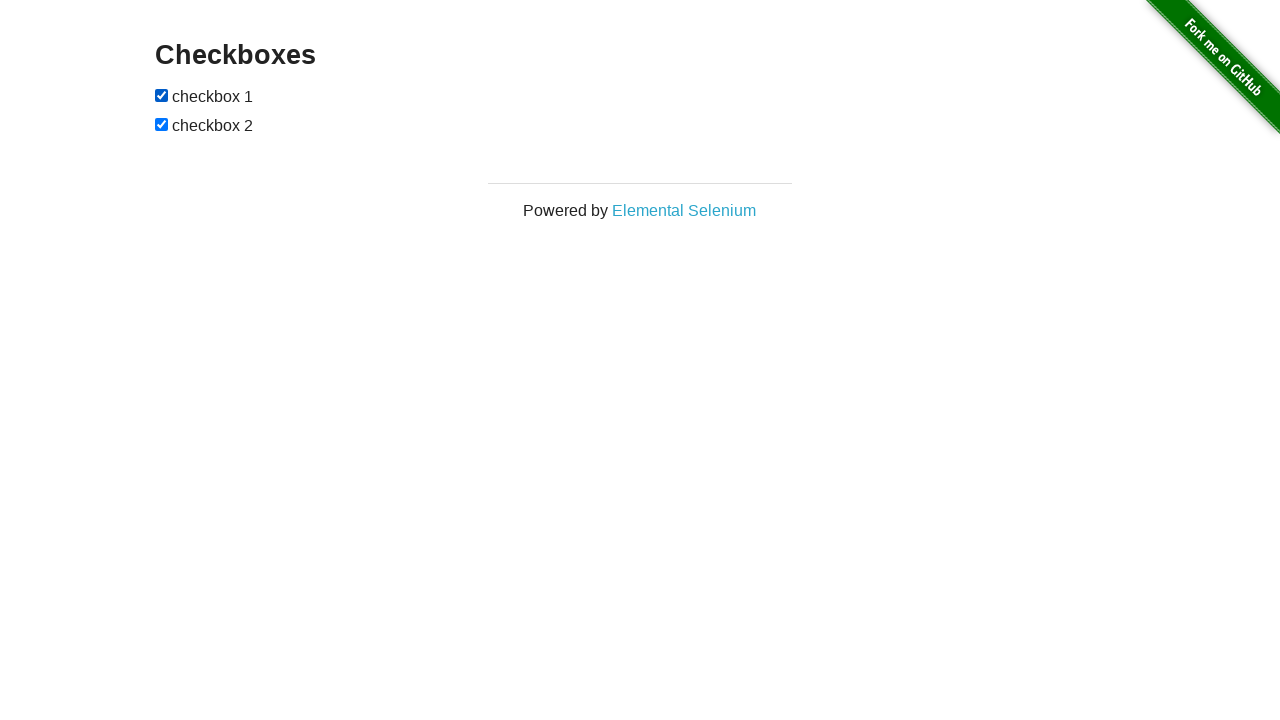